Tests dynamic loading with explicit timeout handling, clicking Start and waiting for the hidden text to appear within a timeout period.

Starting URL: https://the-internet.herokuapp.com/dynamic_loading/1

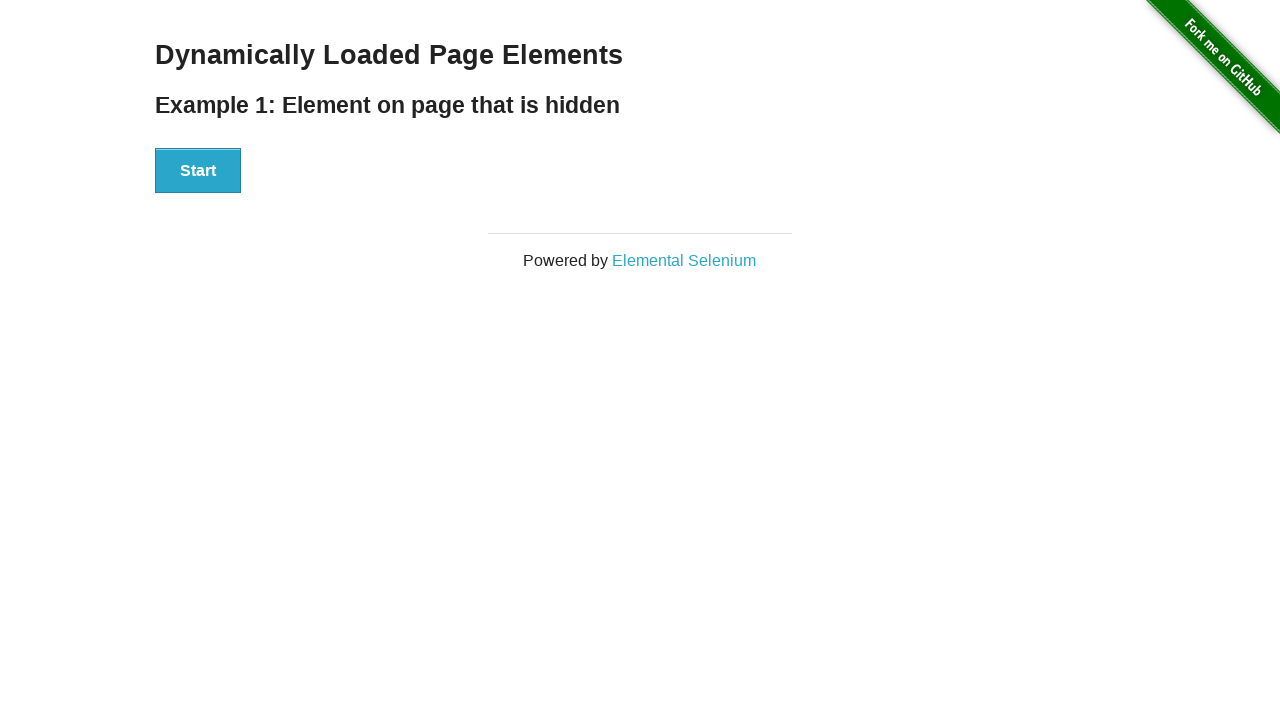

Clicked Start button to trigger dynamic loading at (198, 171) on xpath=//button[contains(text(),'Start')]
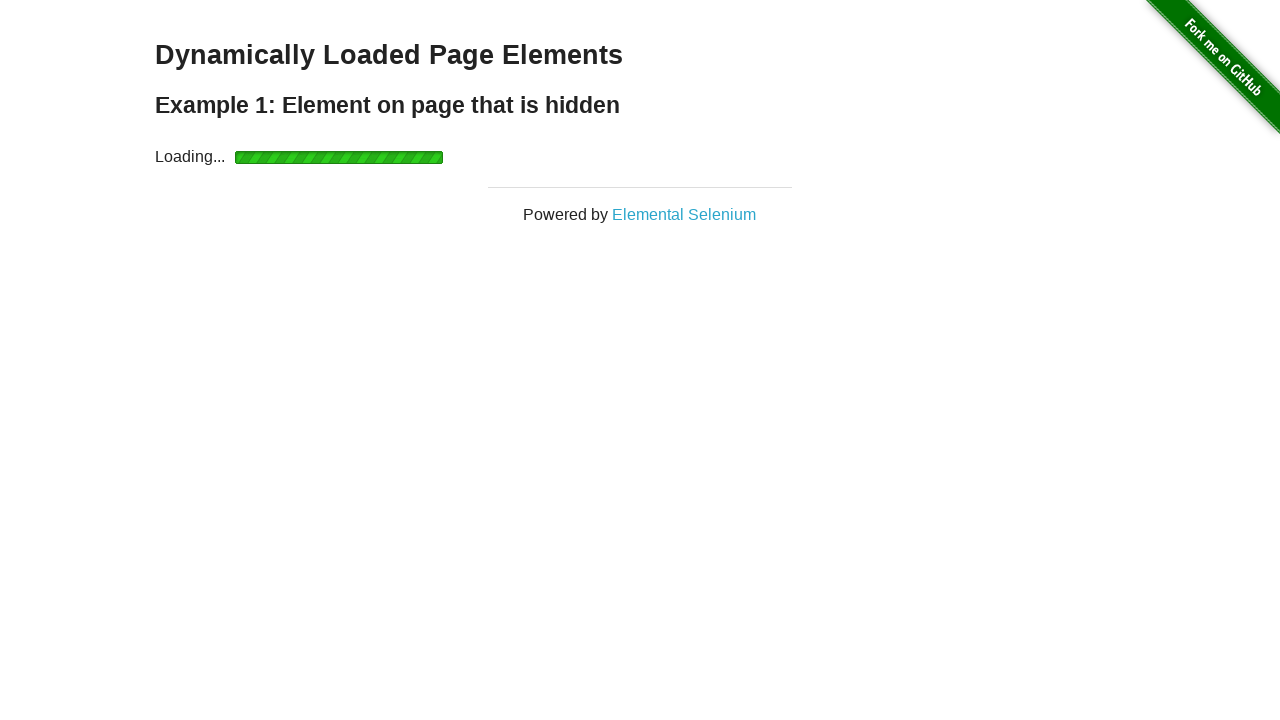

Waited for hidden text 'Hello World!' to become visible within 10 second timeout
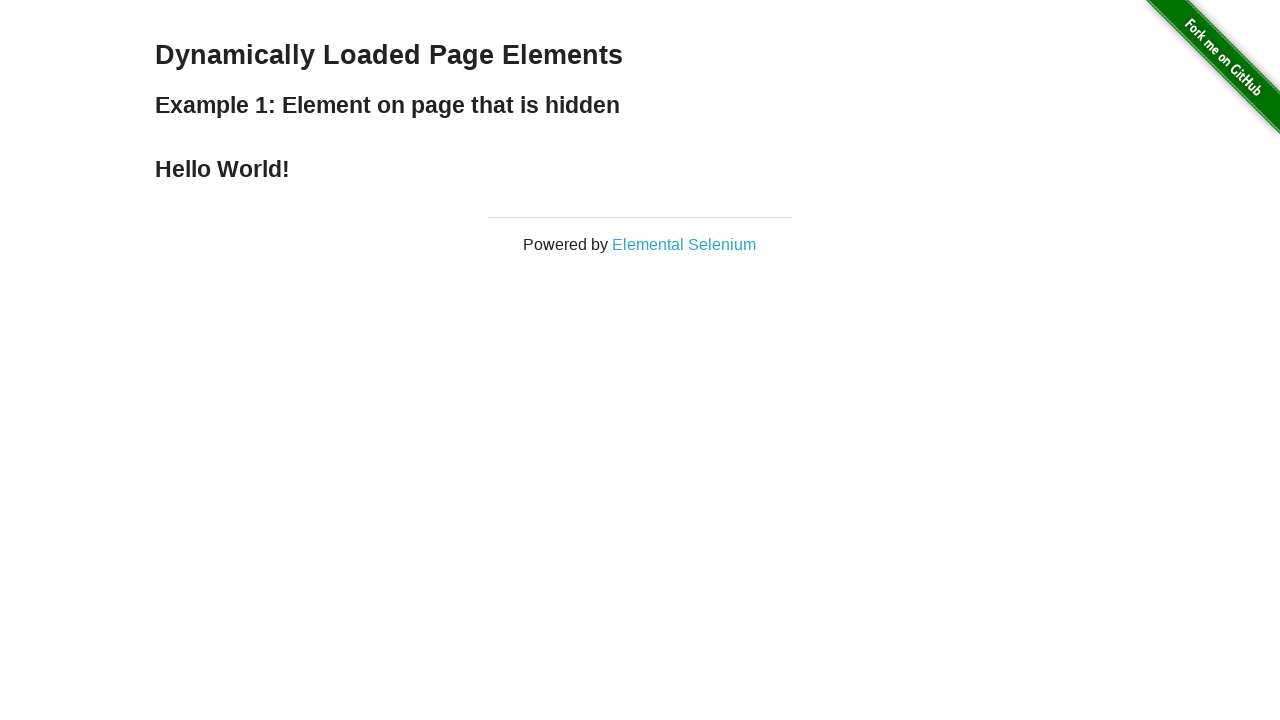

Retrieved text content from dynamically loaded element
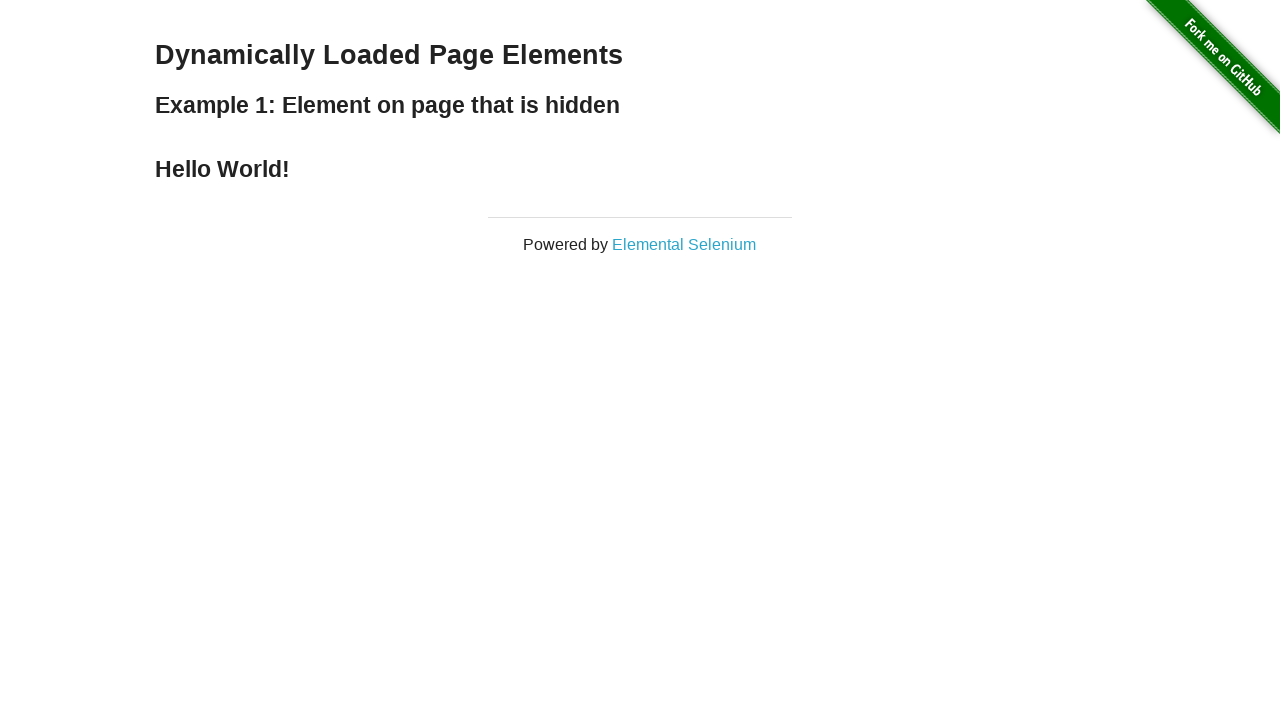

Asserted that retrieved text matches expected 'Hello World!' content
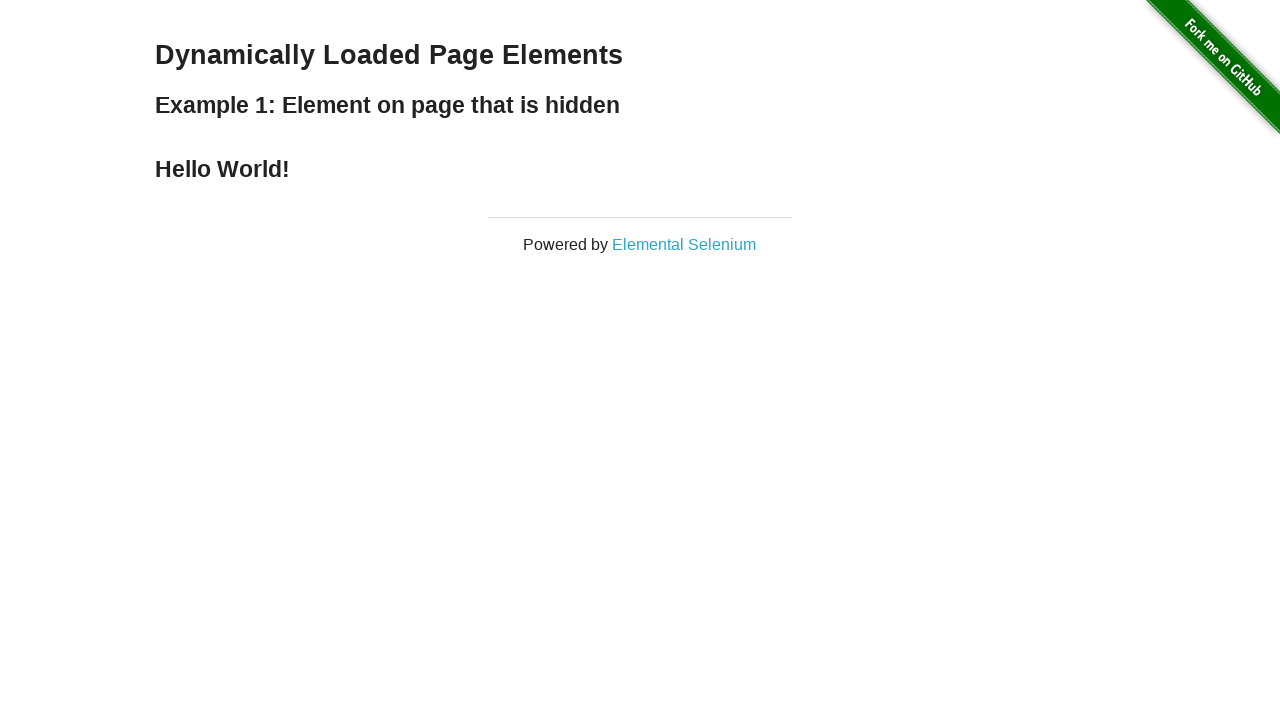

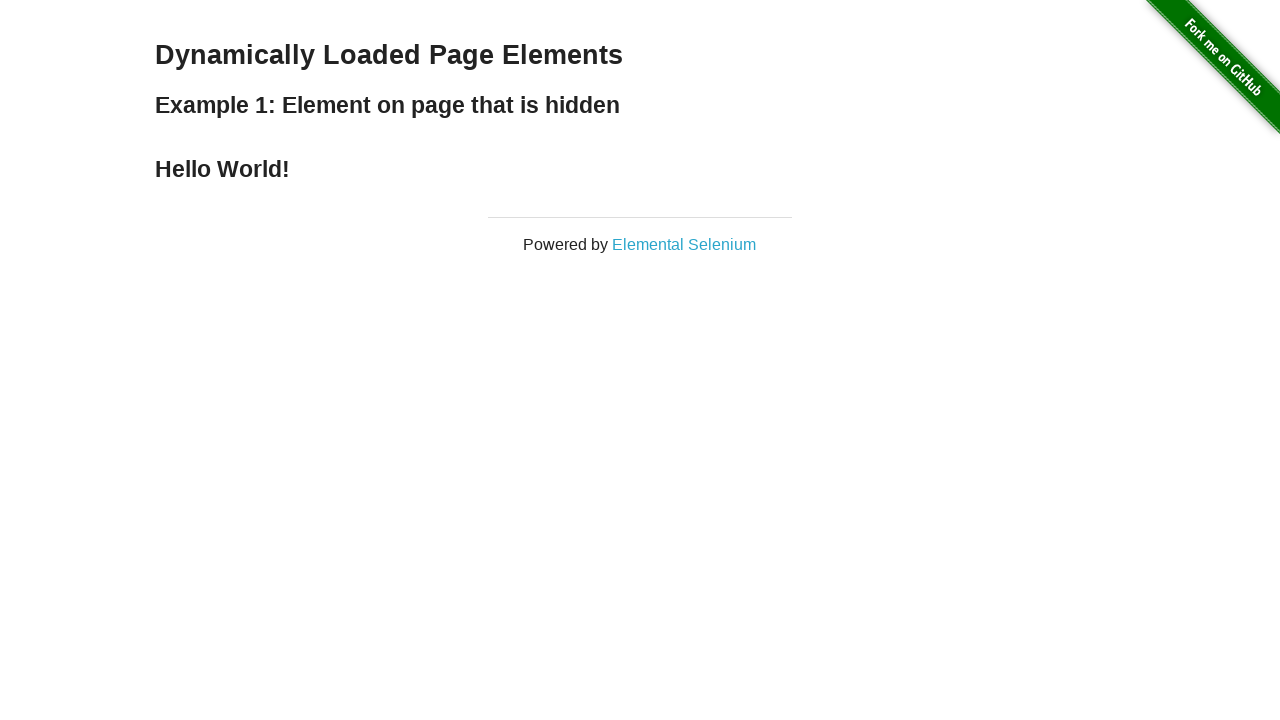